Tests finding flights by clicking the find flights button, then verifies details of Virgin America Flight #12 including departure time, arrival time, and cost, then selects that flight

Starting URL: http://www.blazedemo.com

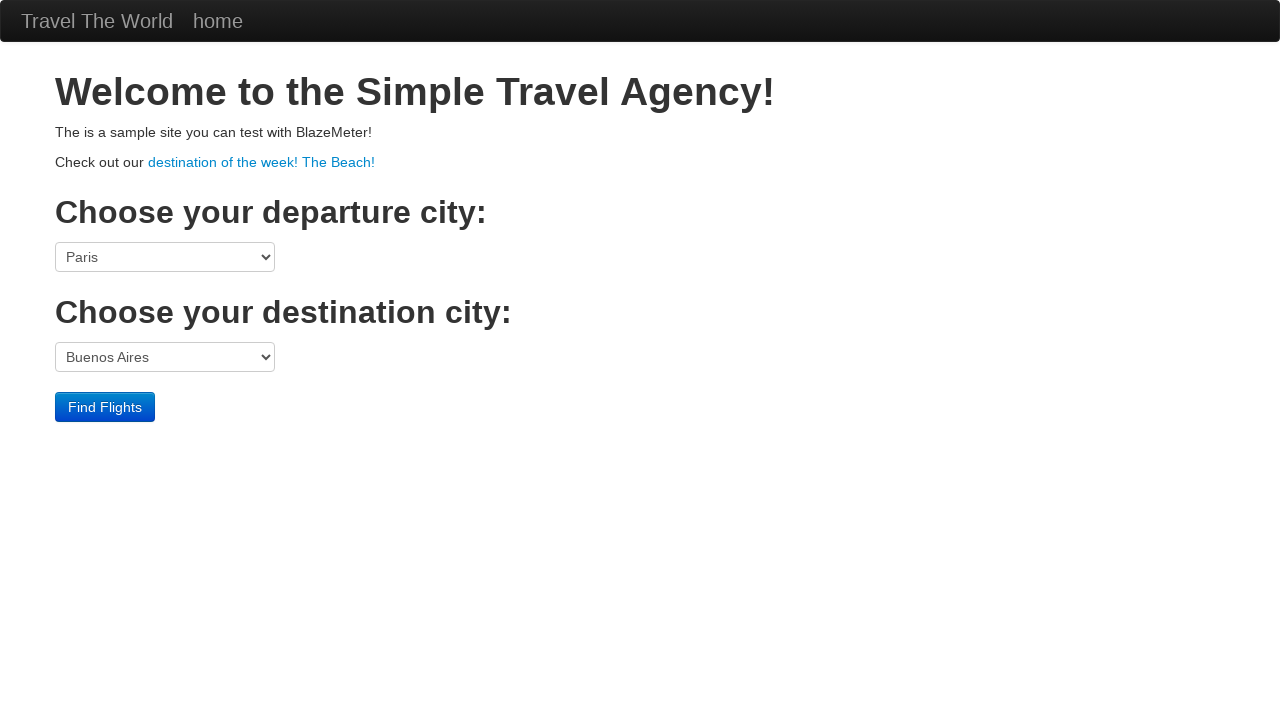

Clicked find flights button at (105, 407) on .container .container input
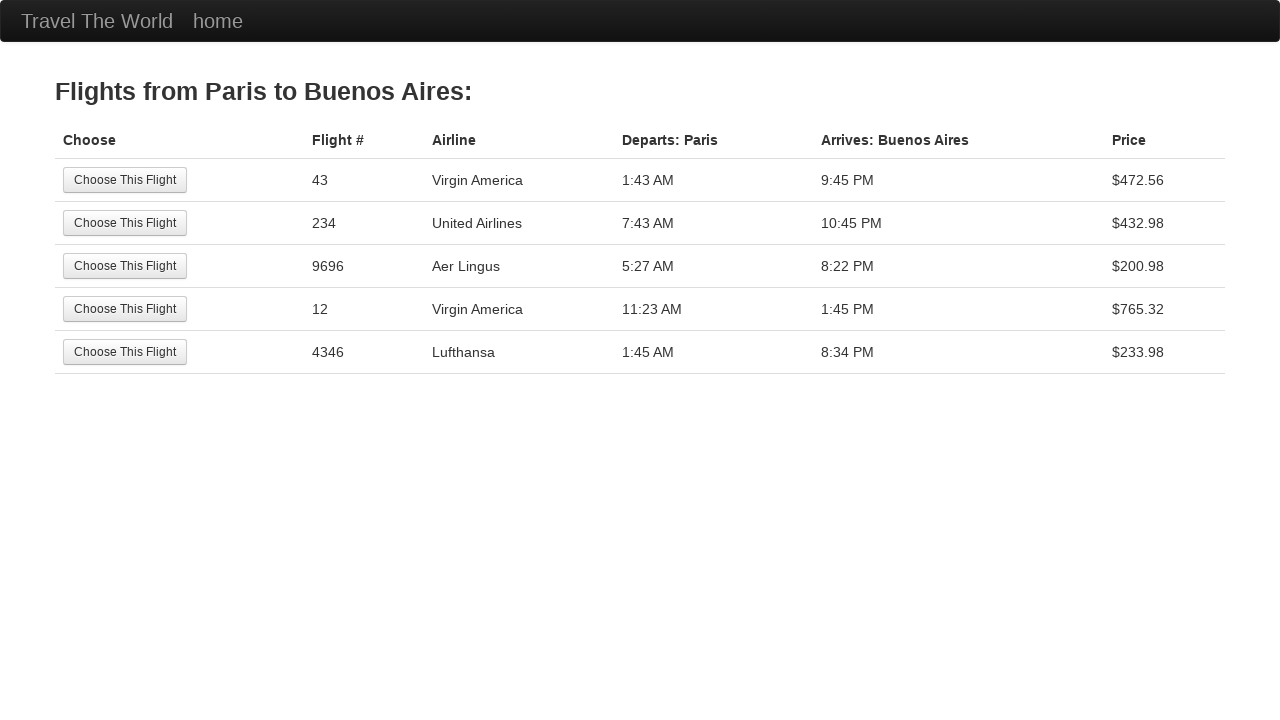

Flights table loaded
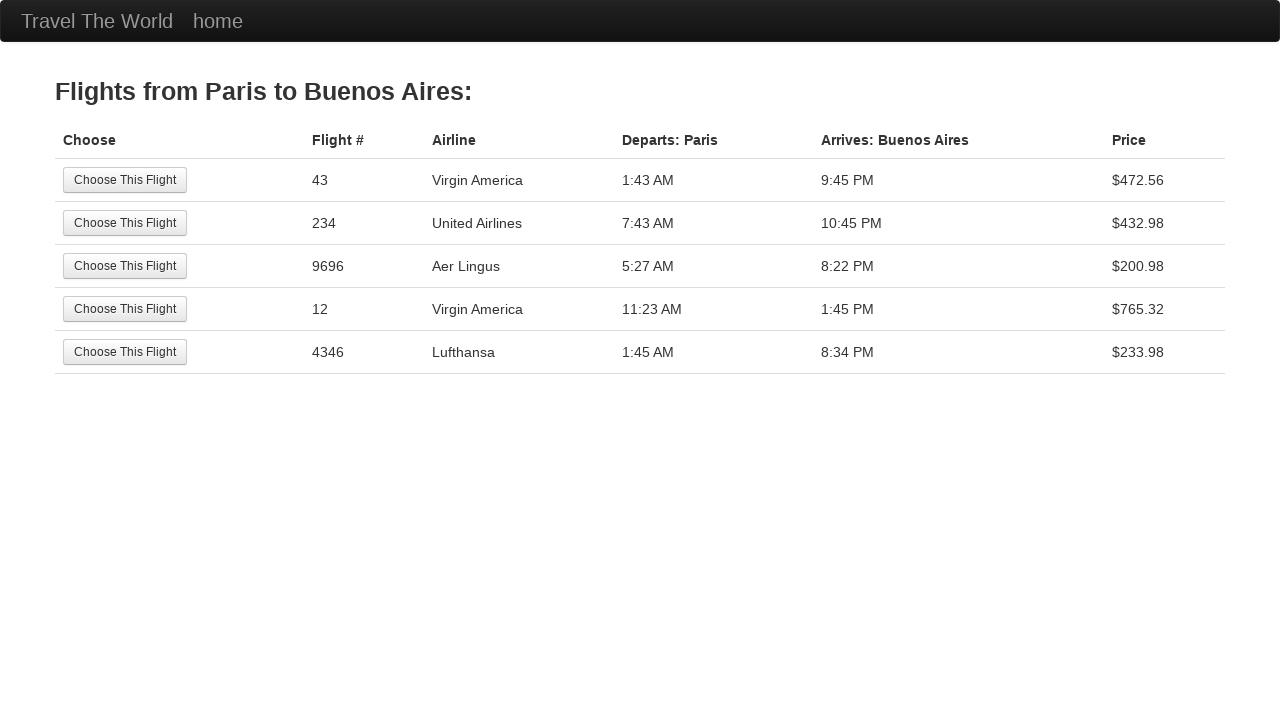

Located Virgin America Flight #12 (4th row)
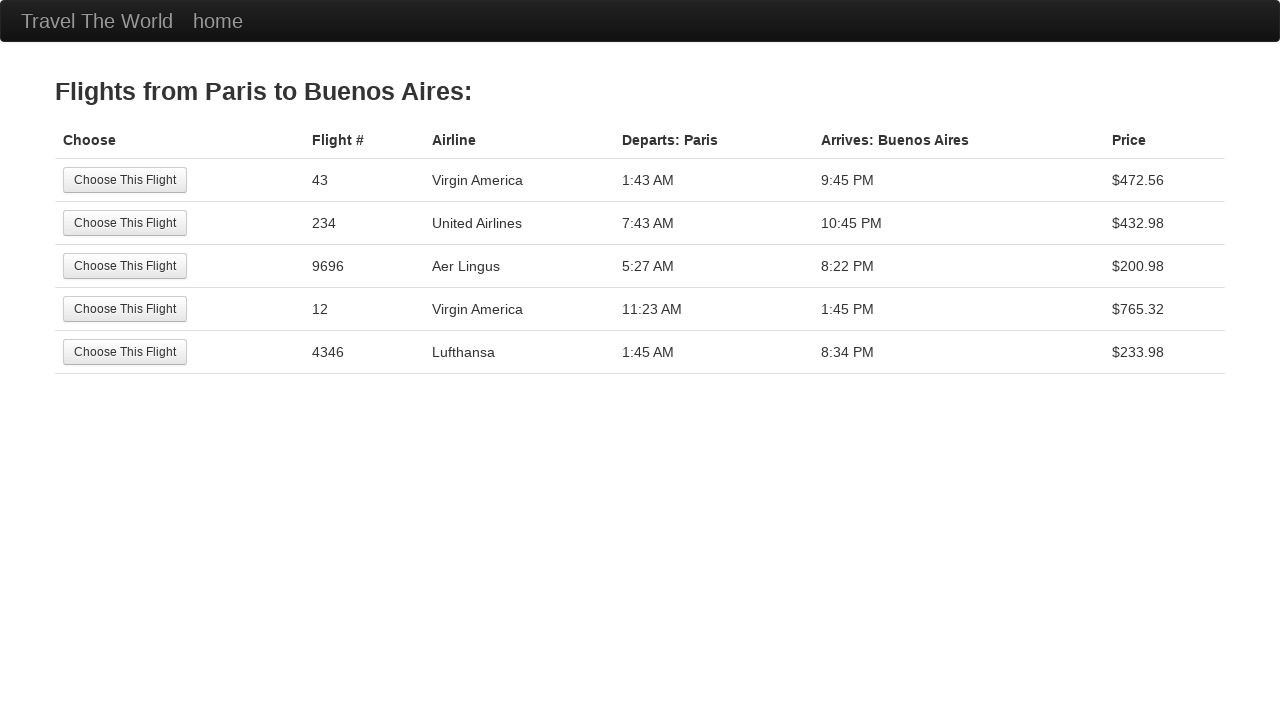

Located flight detail cells
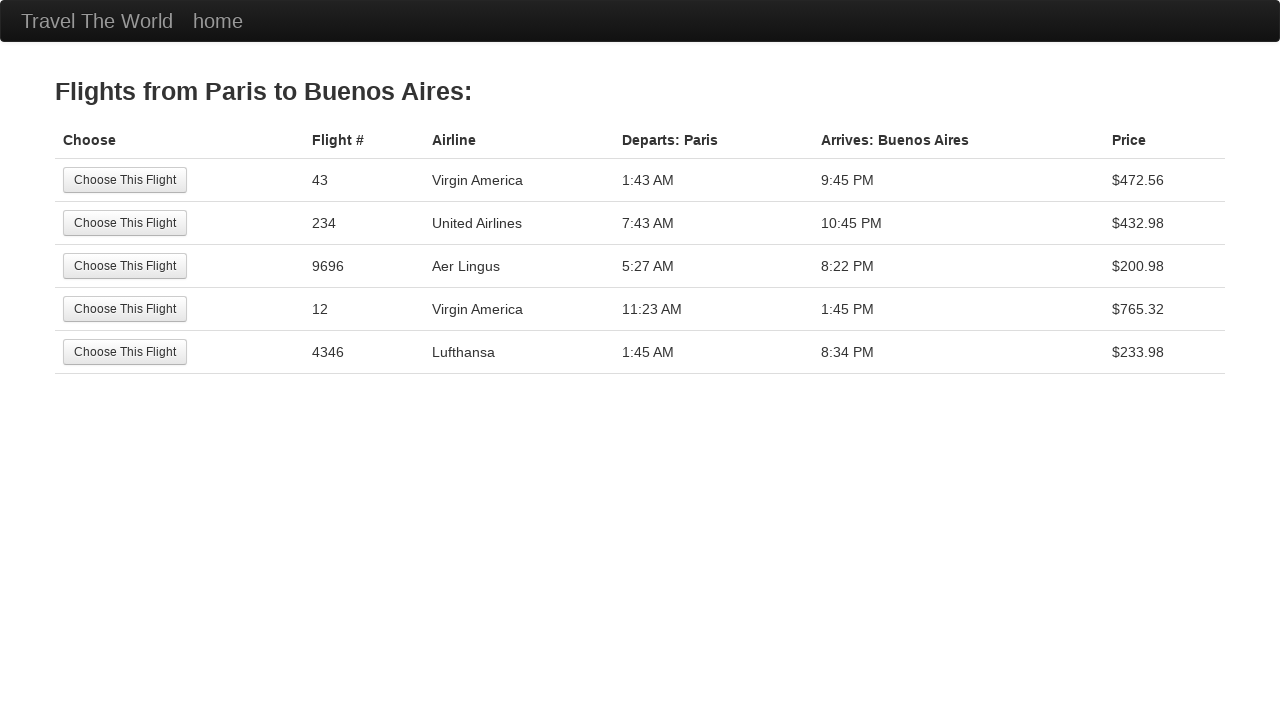

Verified departure time is 11:23 AM
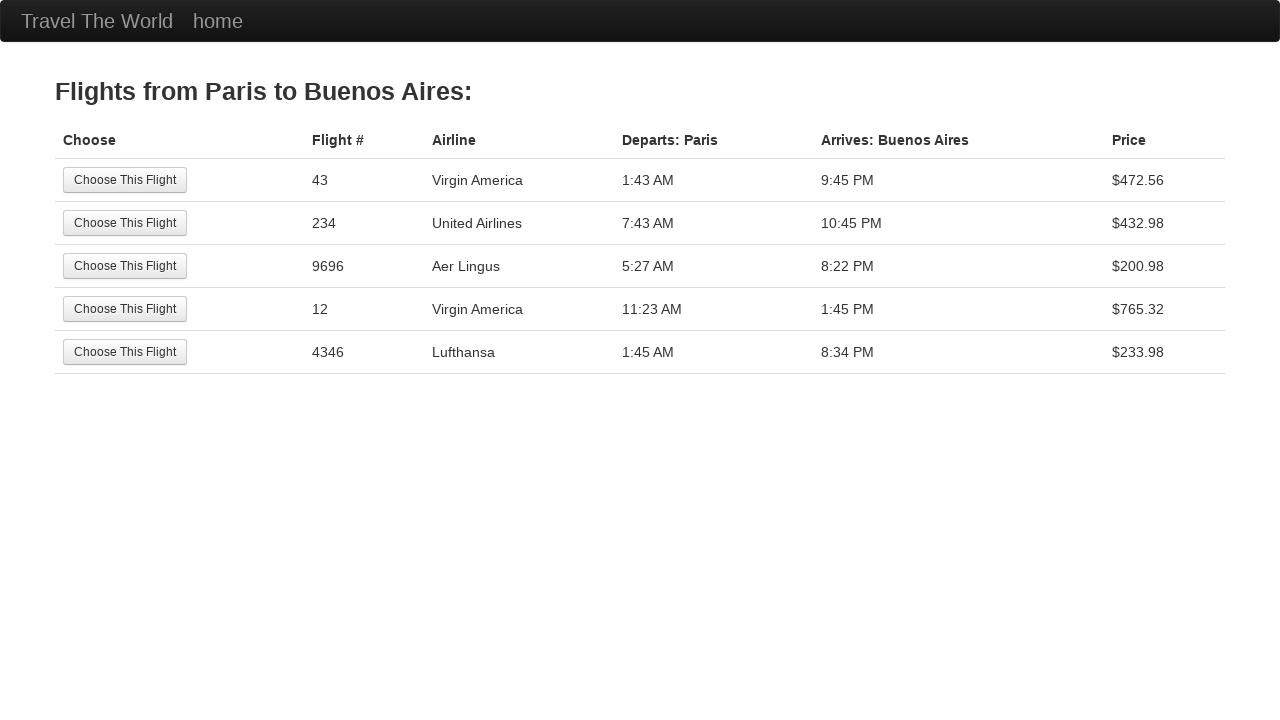

Verified arrival time is 1:45 PM
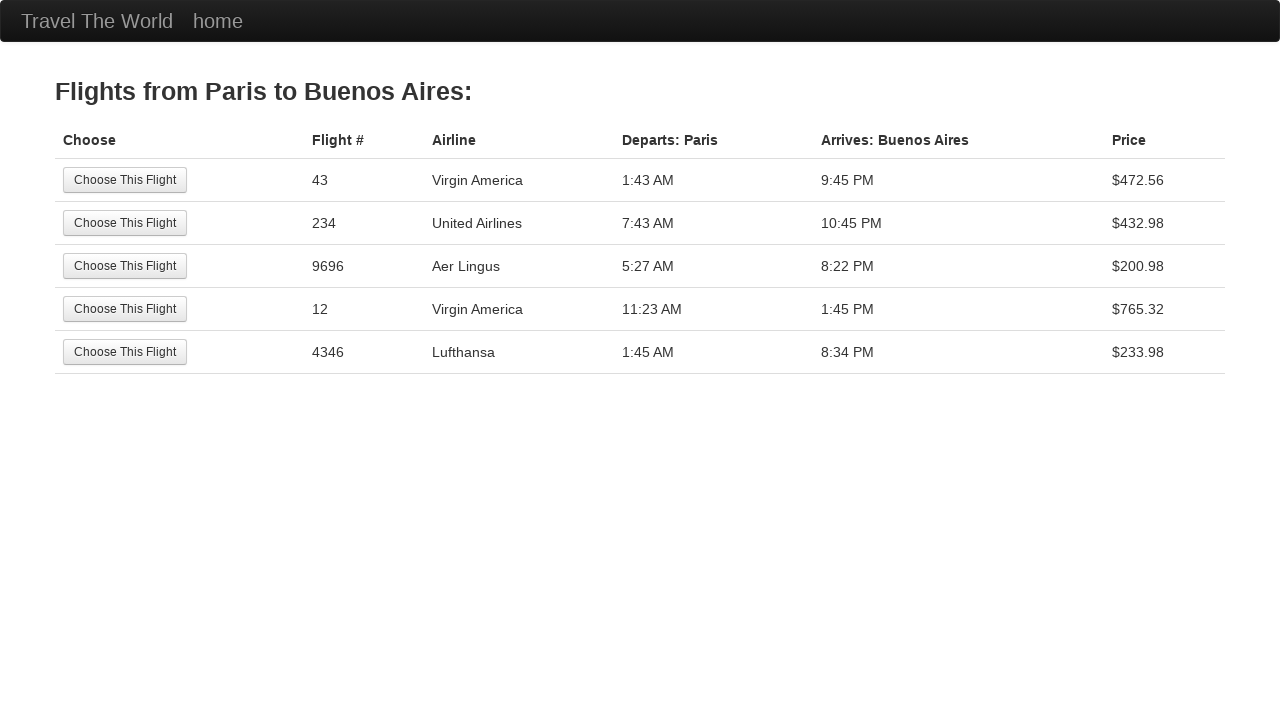

Verified cost is $765.32
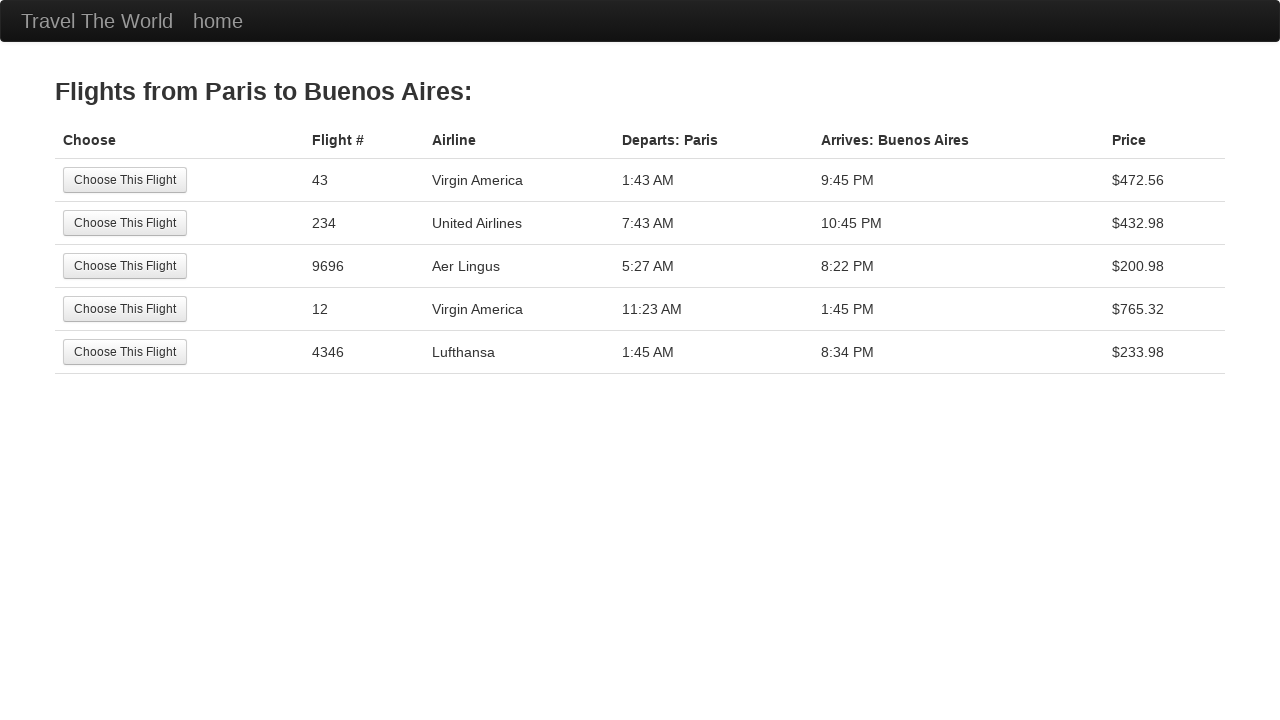

Selected Virgin America Flight #12 at (179, 309) on table tbody tr >> nth=3 >> td >> nth=0
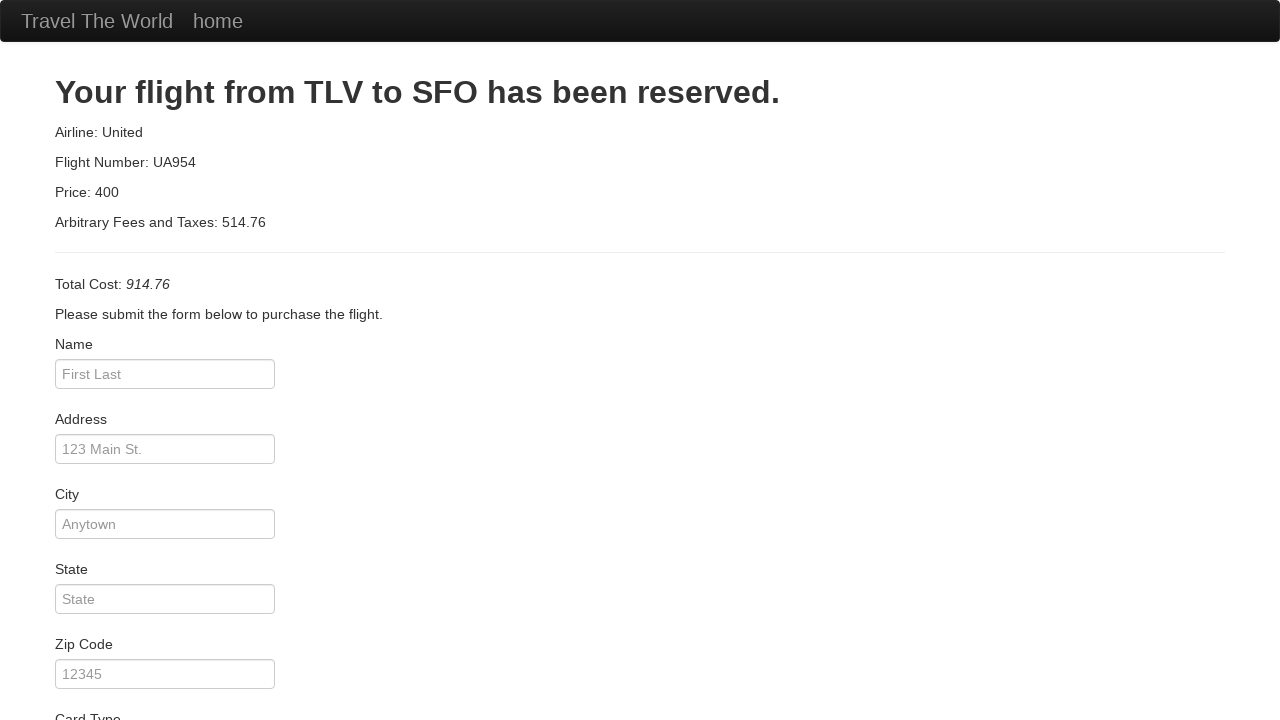

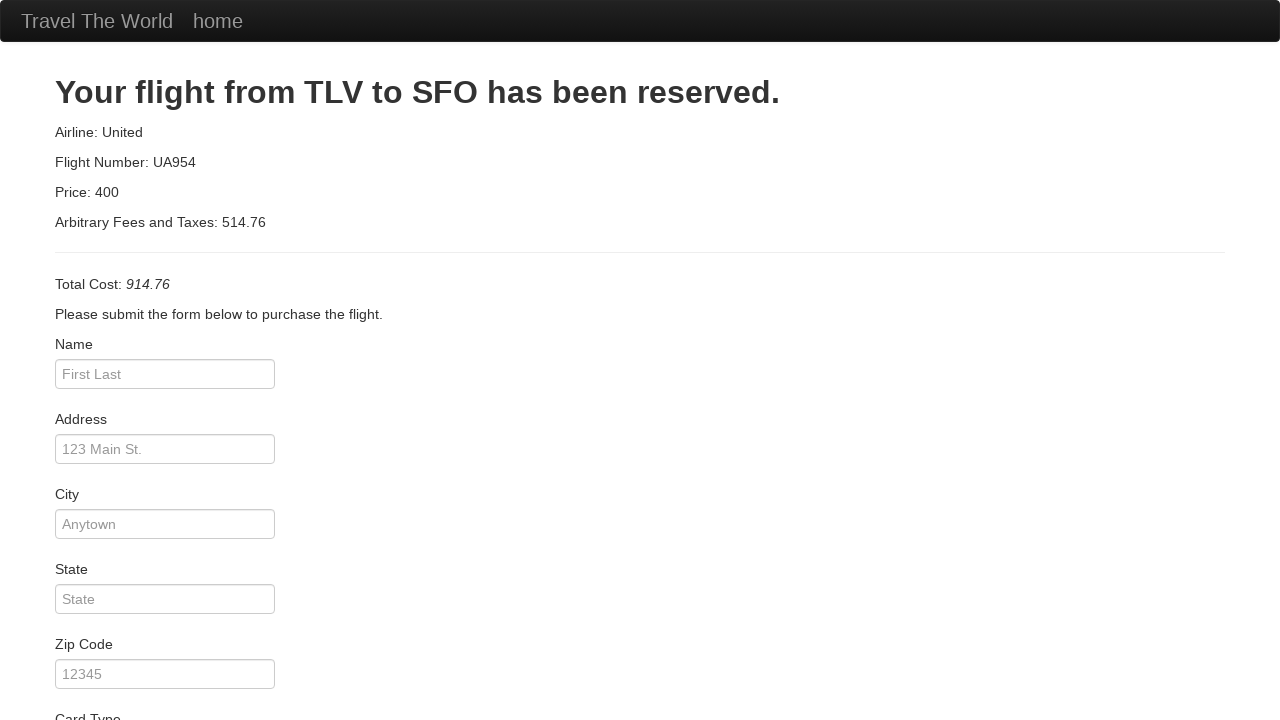